Simple navigation test that loads a login practice page without performing any authentication

Starting URL: https://rahulshettyacademy.com/loginpagePractise

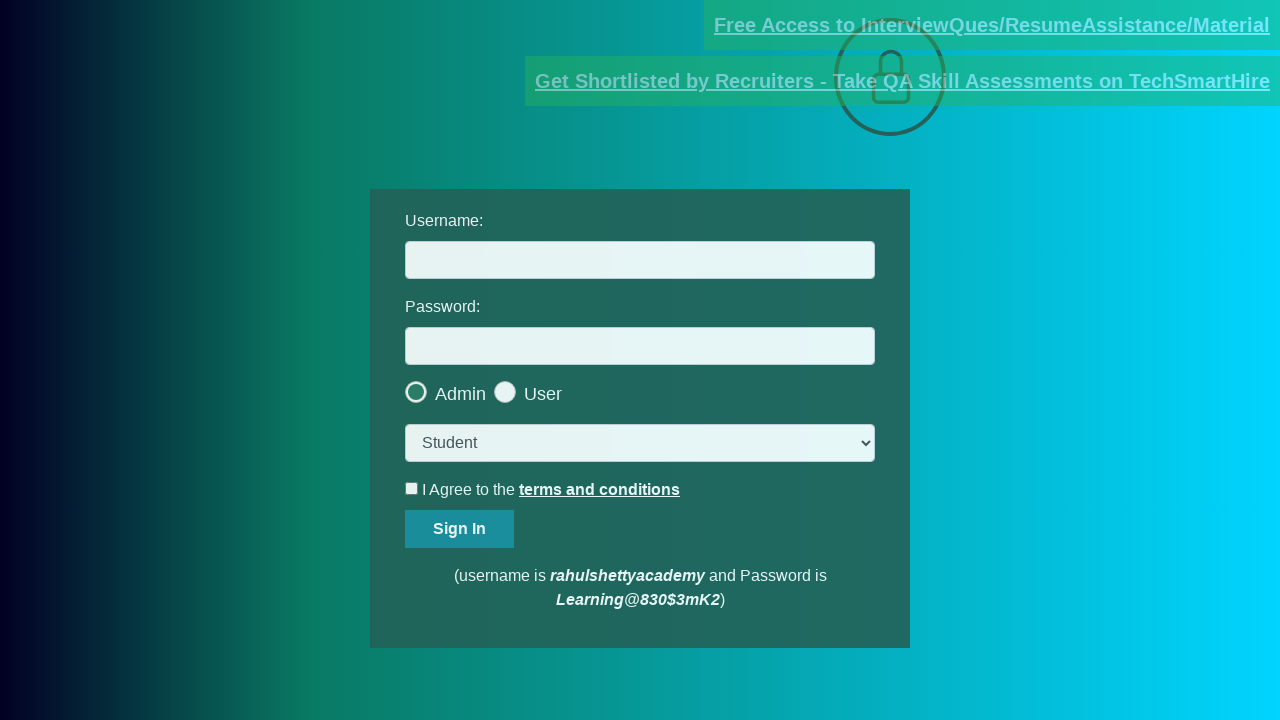

Login practice page loaded and DOM content ready
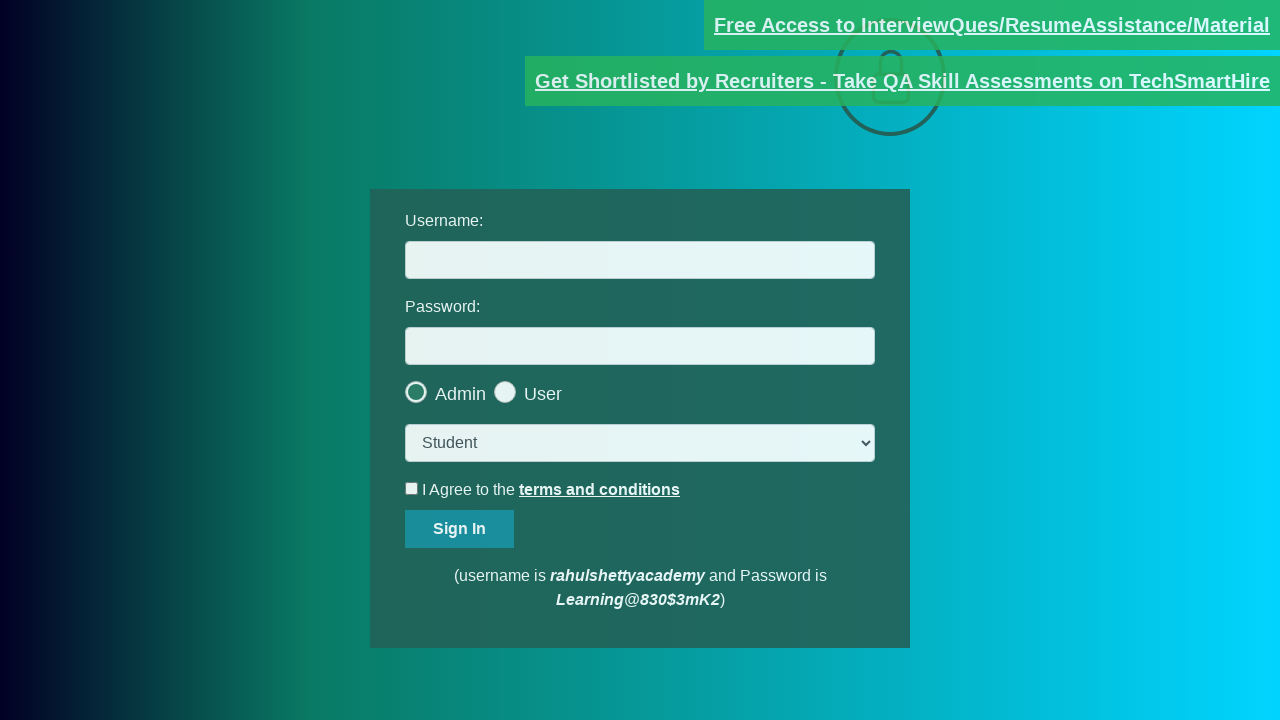

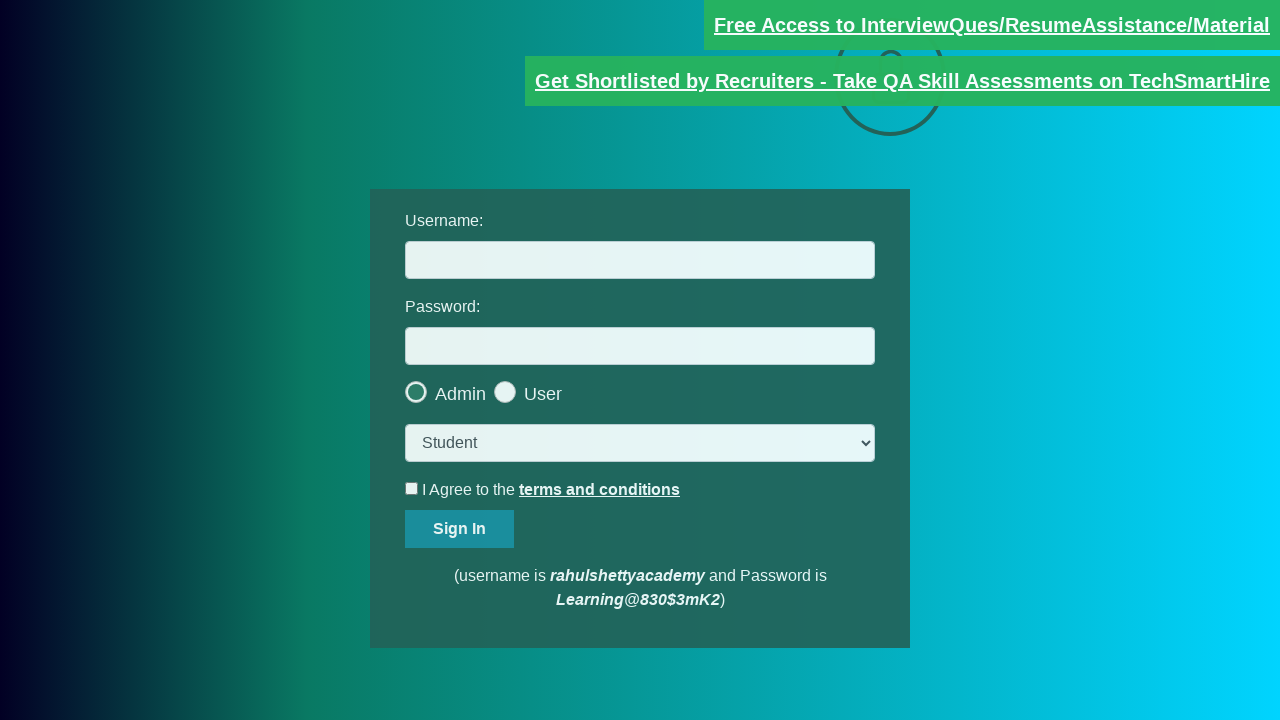